Tests drag and drop functionality within an iframe by dragging an element and dropping it onto a target element

Starting URL: https://jqueryui.com/droppable/

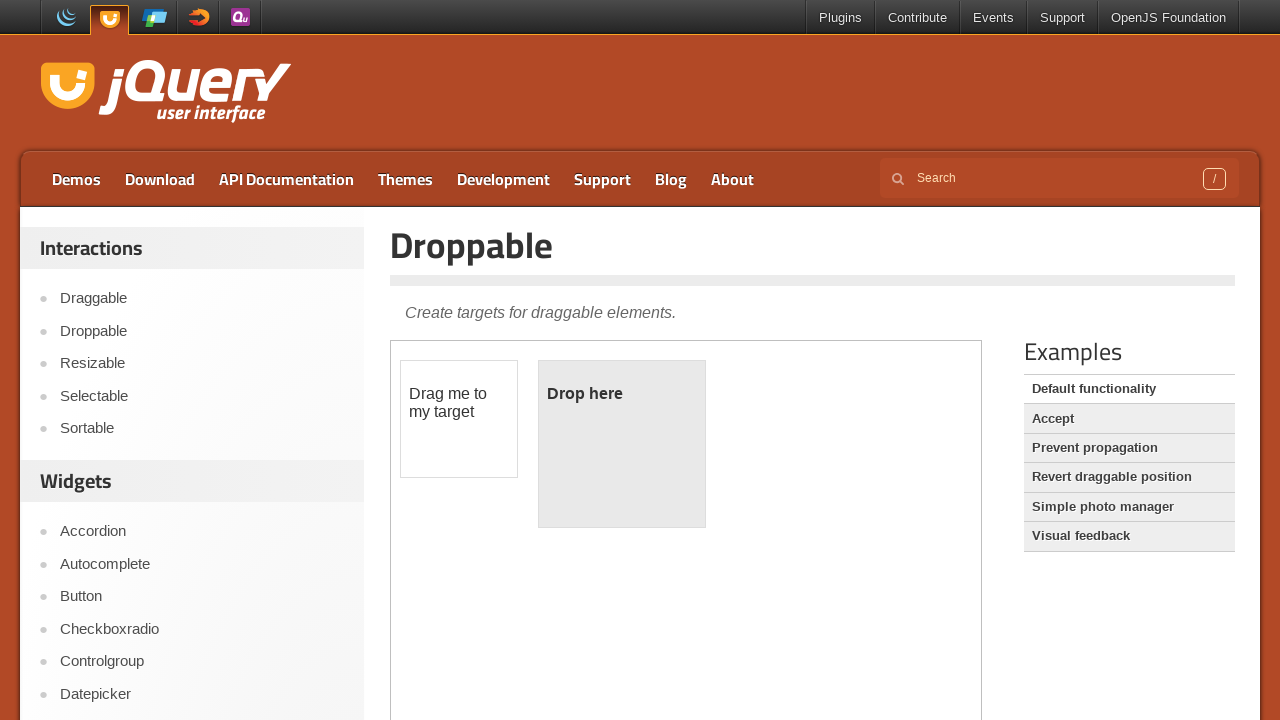

Located the first iframe containing the drag and drop demo
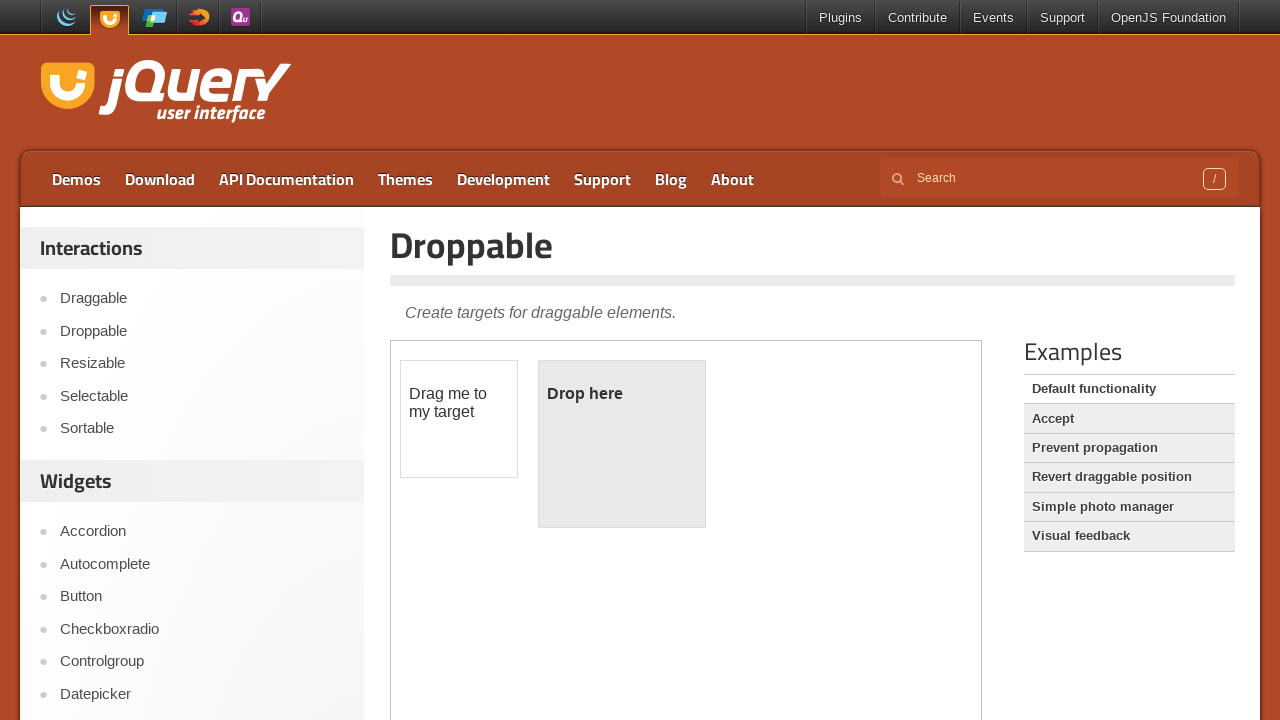

Located the draggable element within the iframe
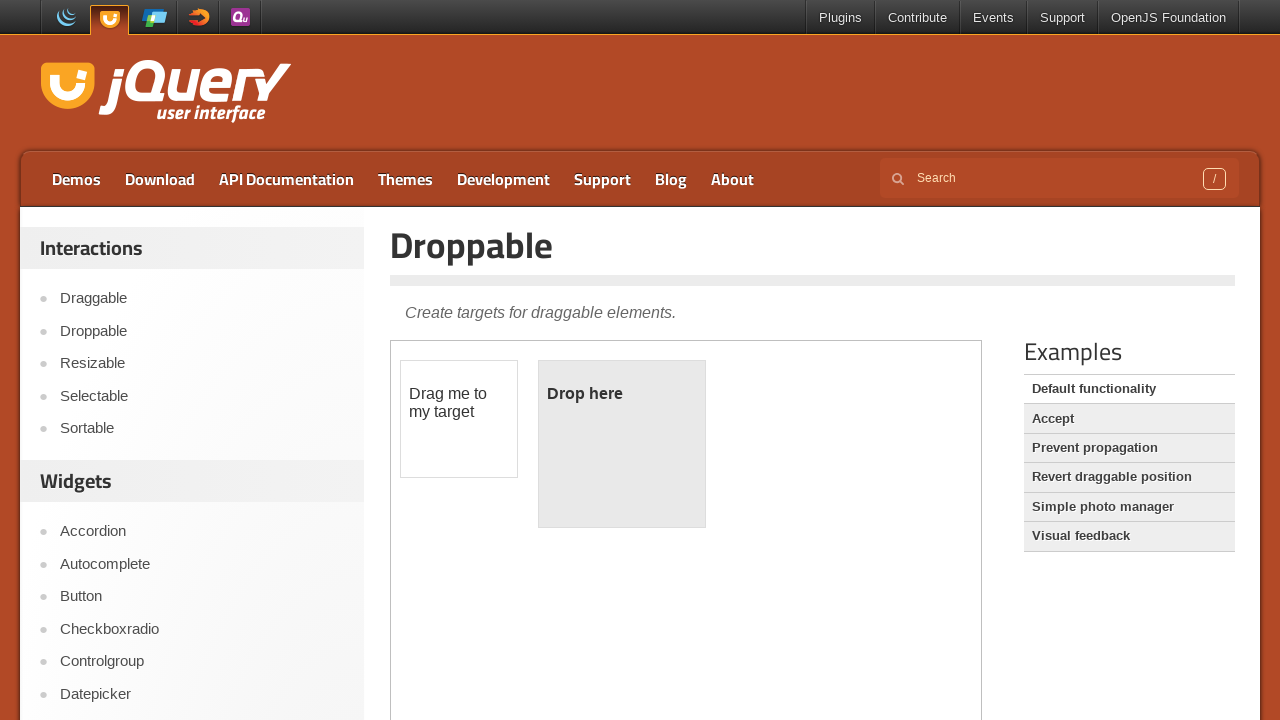

Located the droppable target element within the iframe
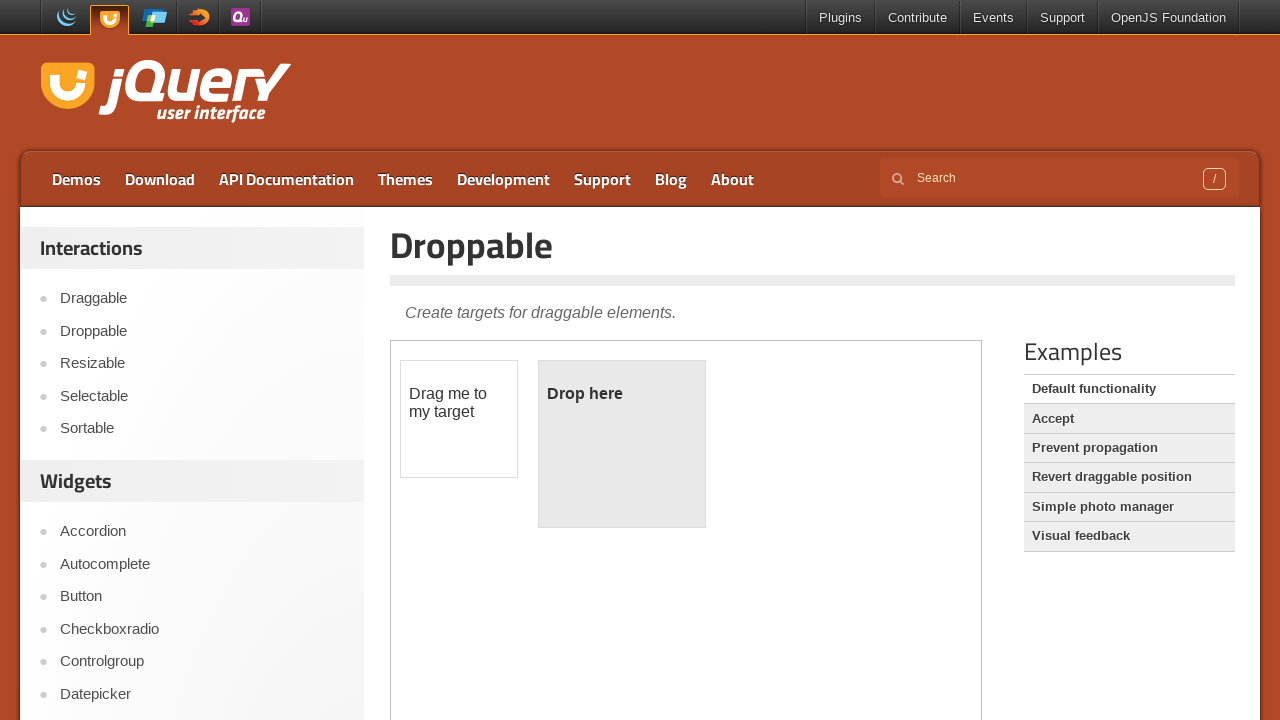

Dragged the draggable element and dropped it onto the droppable target at (622, 444)
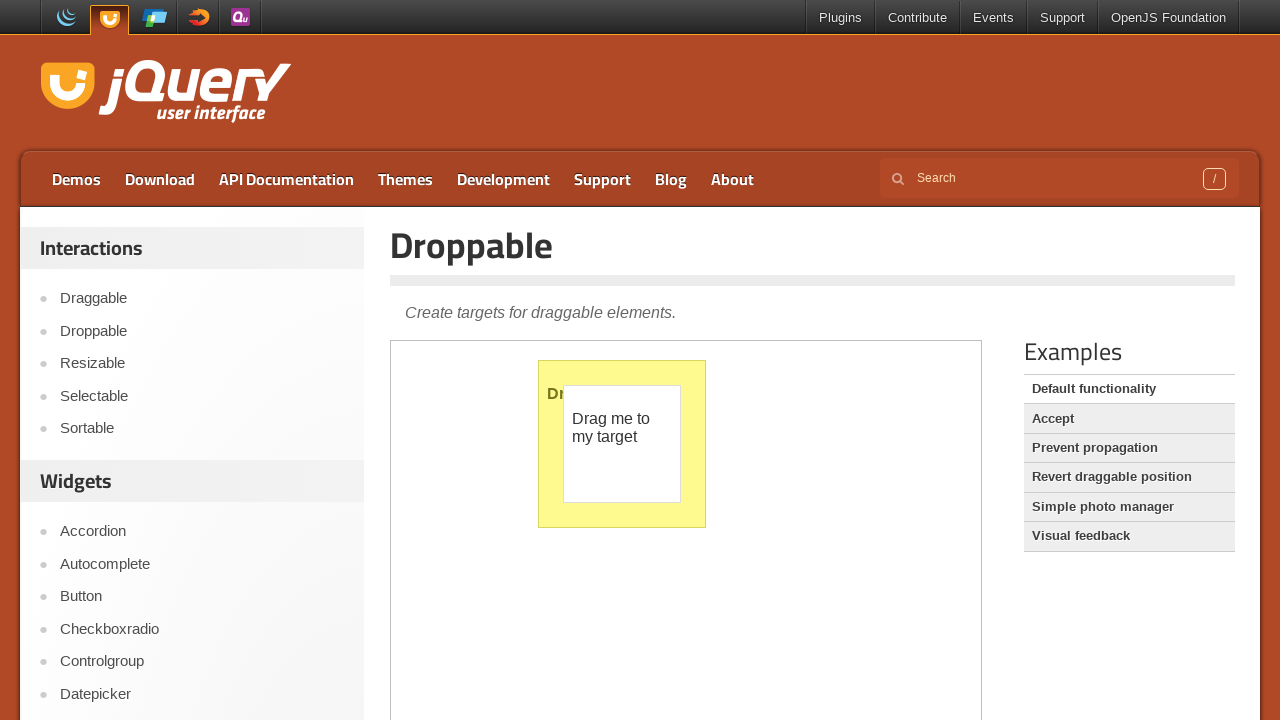

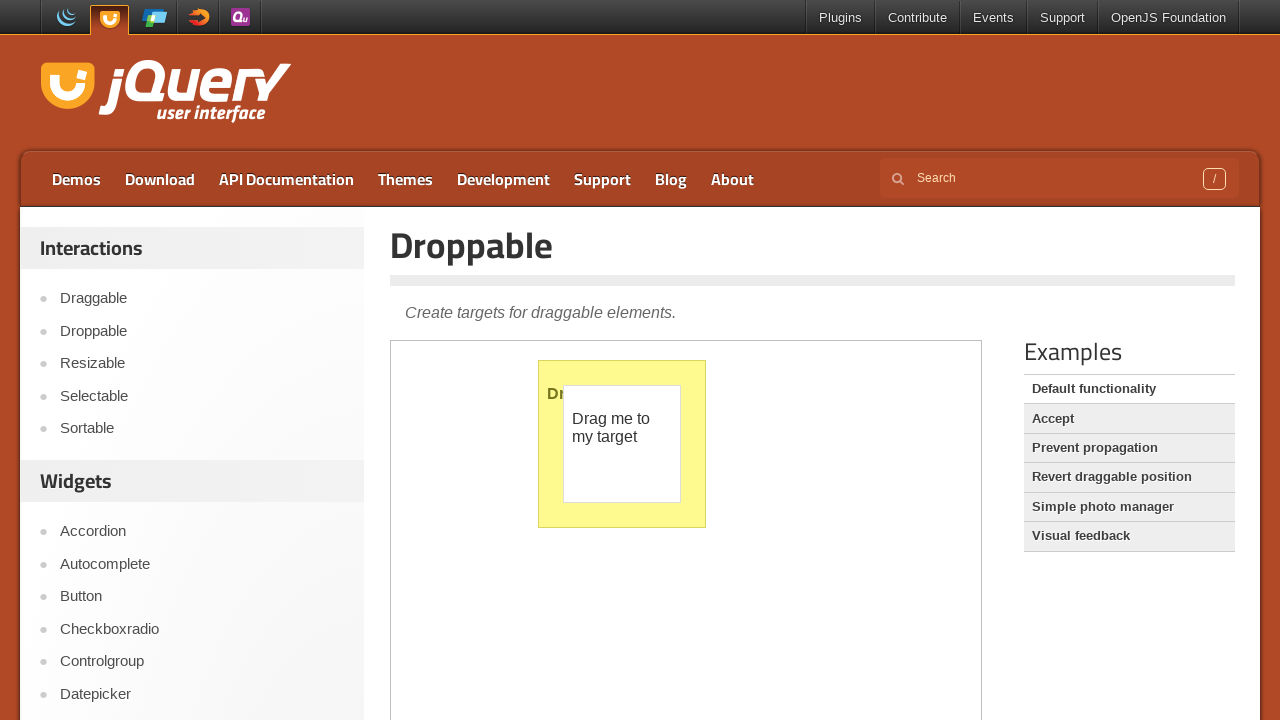